Tests fluent wait functionality by clicking reveal button, waiting for element to become interactable, then typing text into it

Starting URL: https://www.selenium.dev/selenium/web/dynamic.html

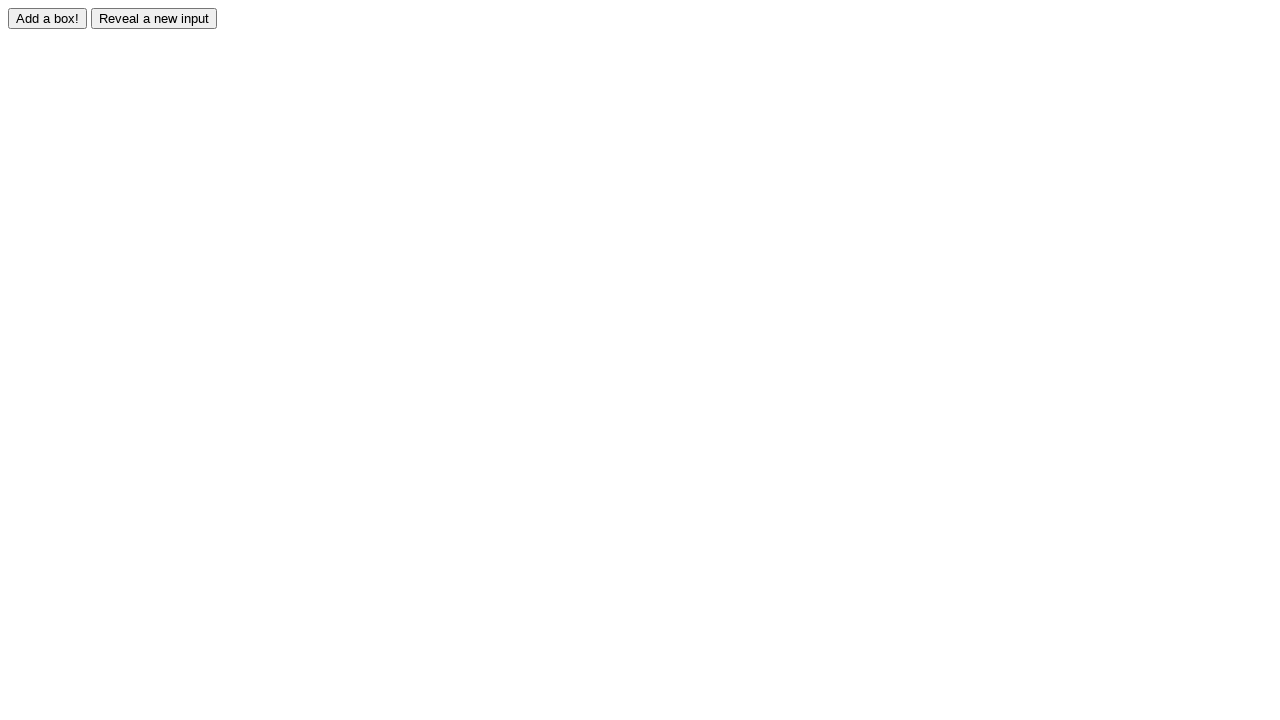

Clicked reveal button to show hidden input at (154, 18) on #reveal
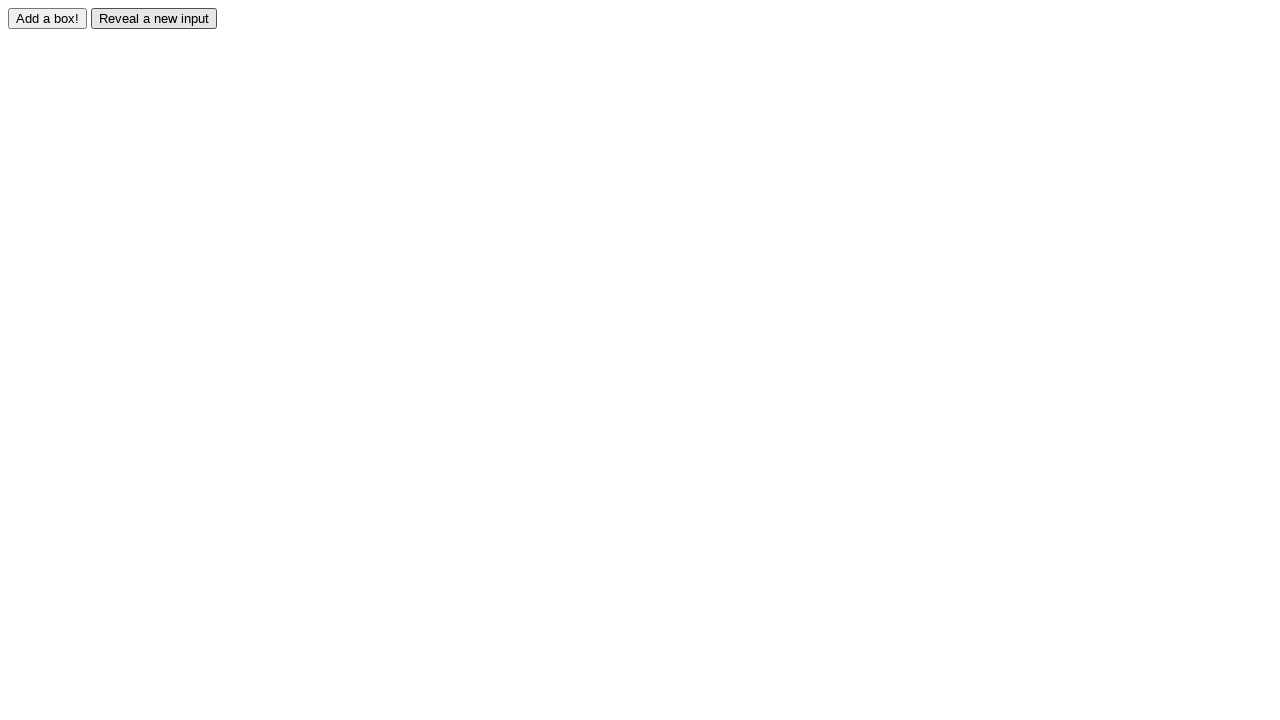

Waited for revealed input to become visible
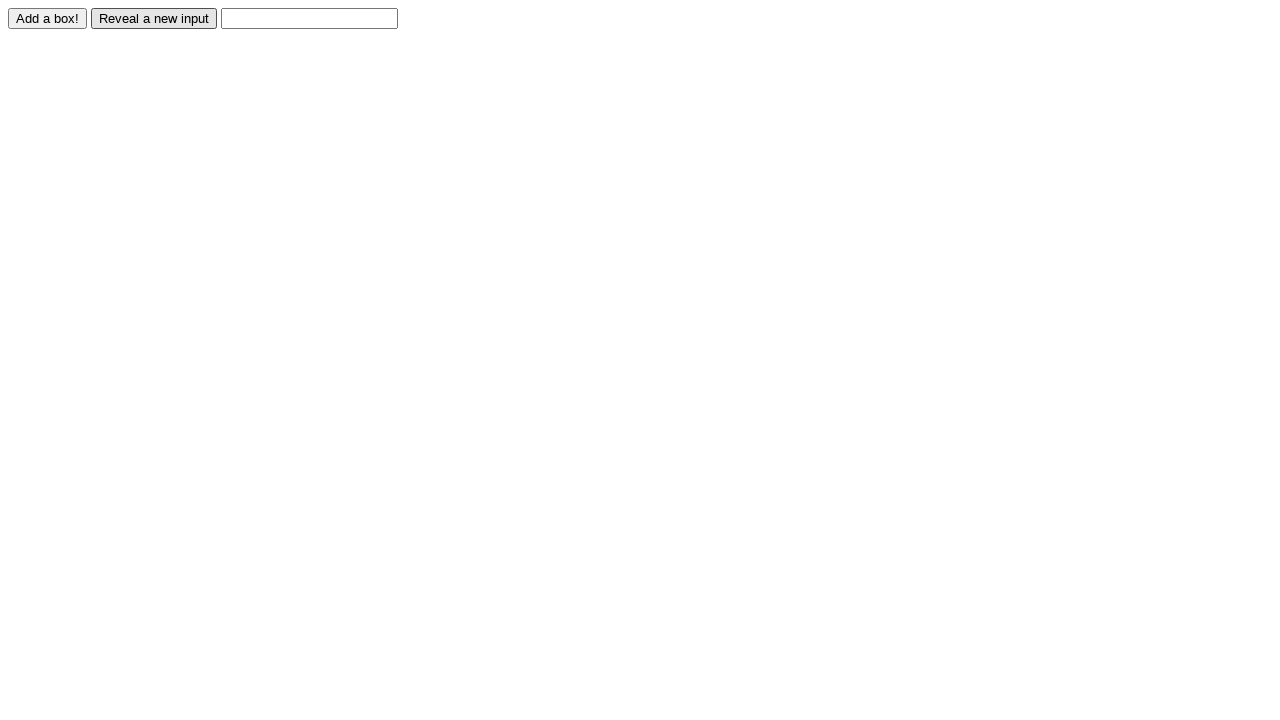

Filled revealed input with 'testing' on #revealed
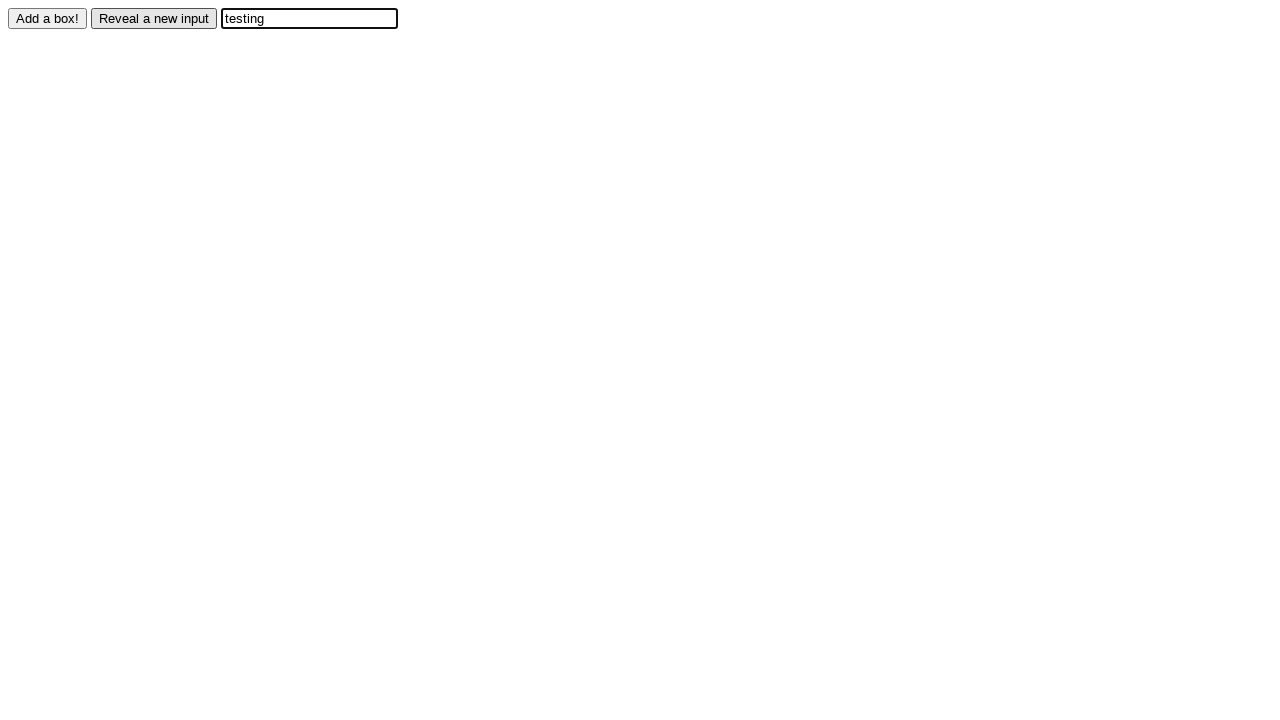

Verified input value equals 'testing'
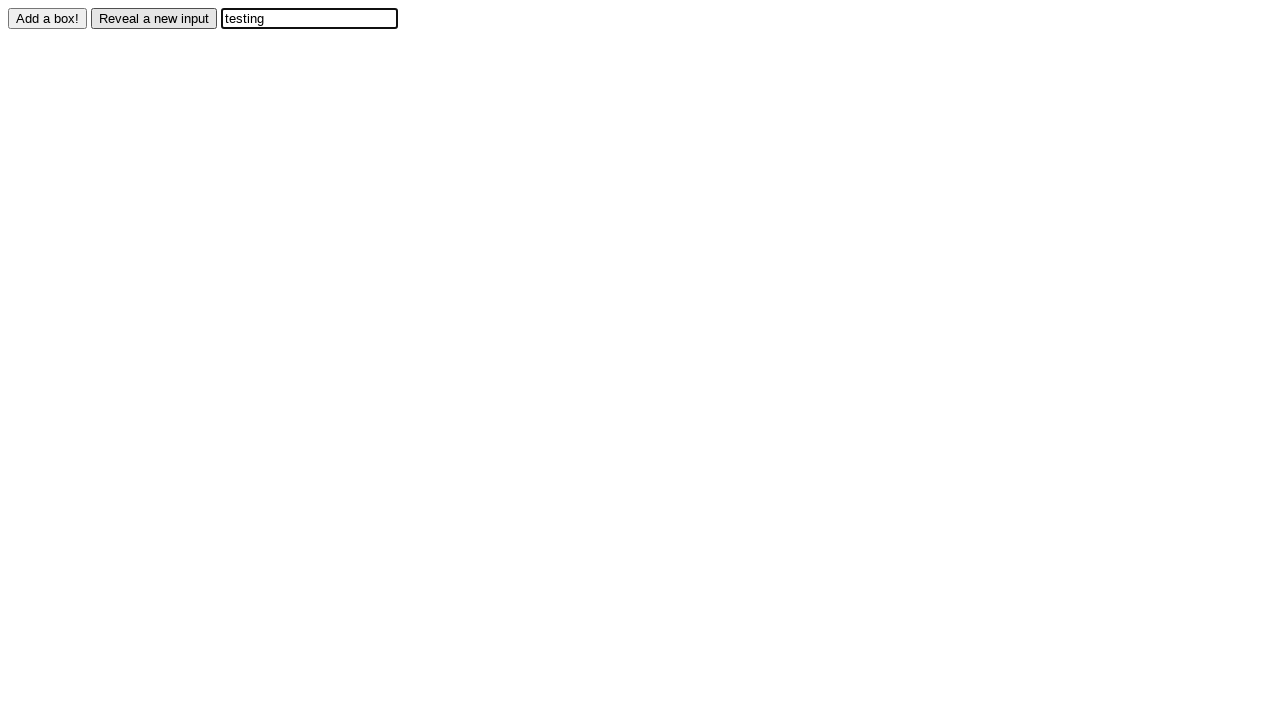

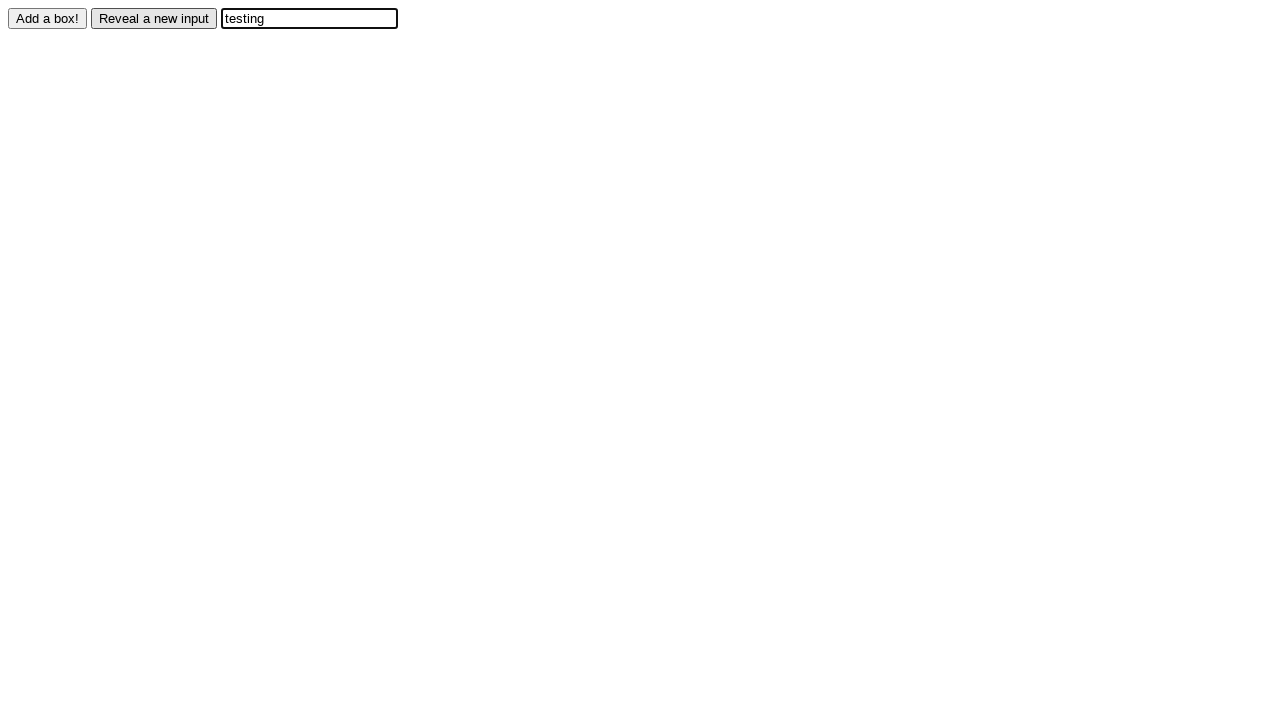